Demonstrates StaleElementReferenceException by attempting to interact with an element after page refresh, then shows the solution by re-finding the element

Starting URL: http://hubspot.com/login

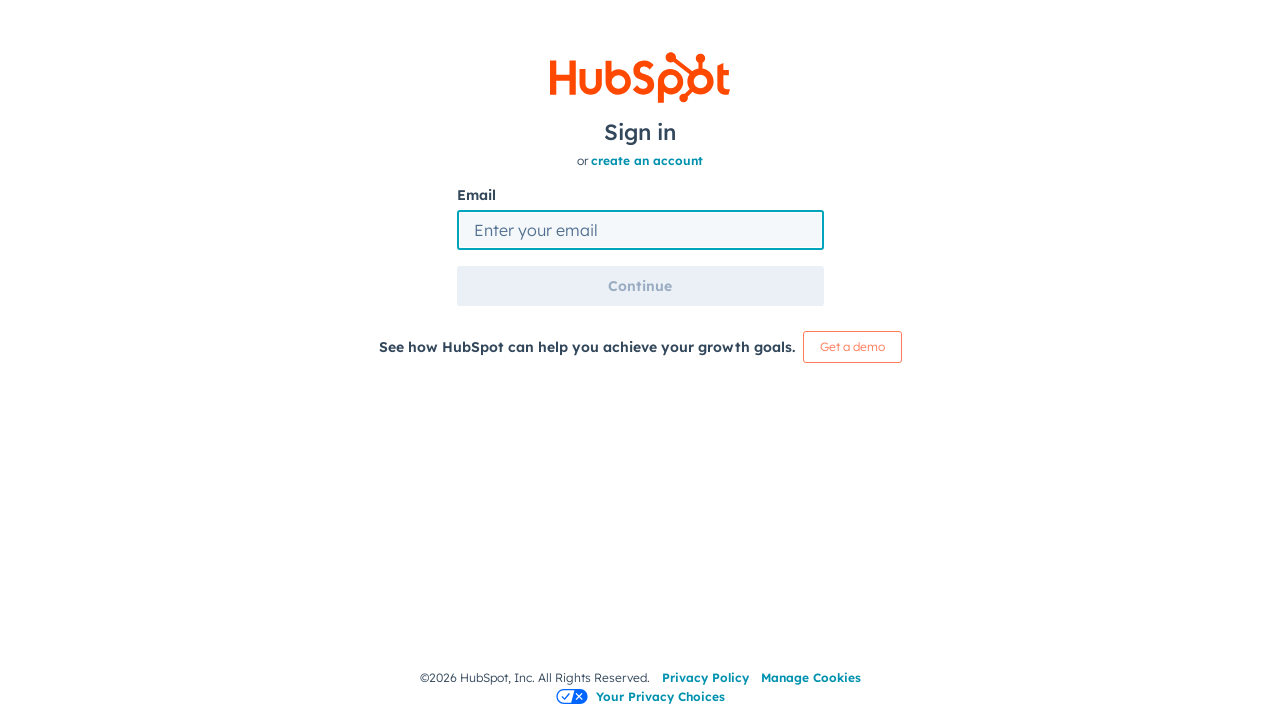

Filled username field with first email 'Olesika_22@yahoo.com' on #username
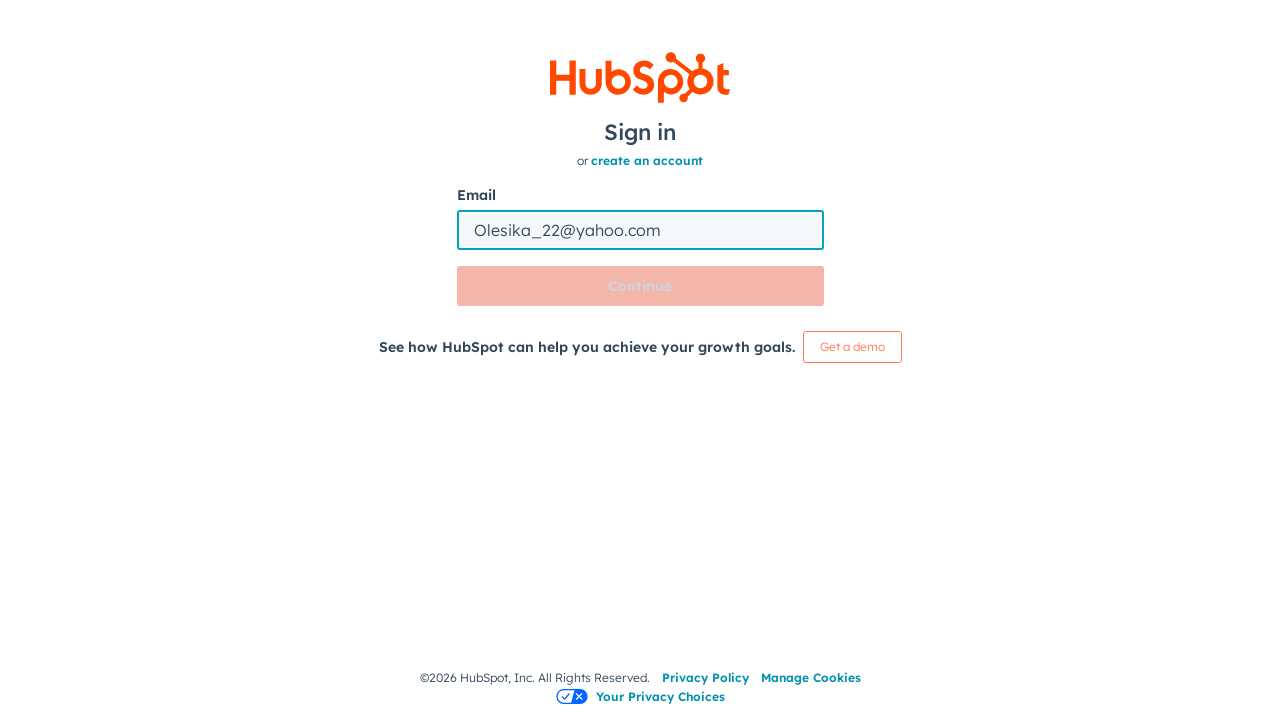

Reloaded page, making previously found elements stale
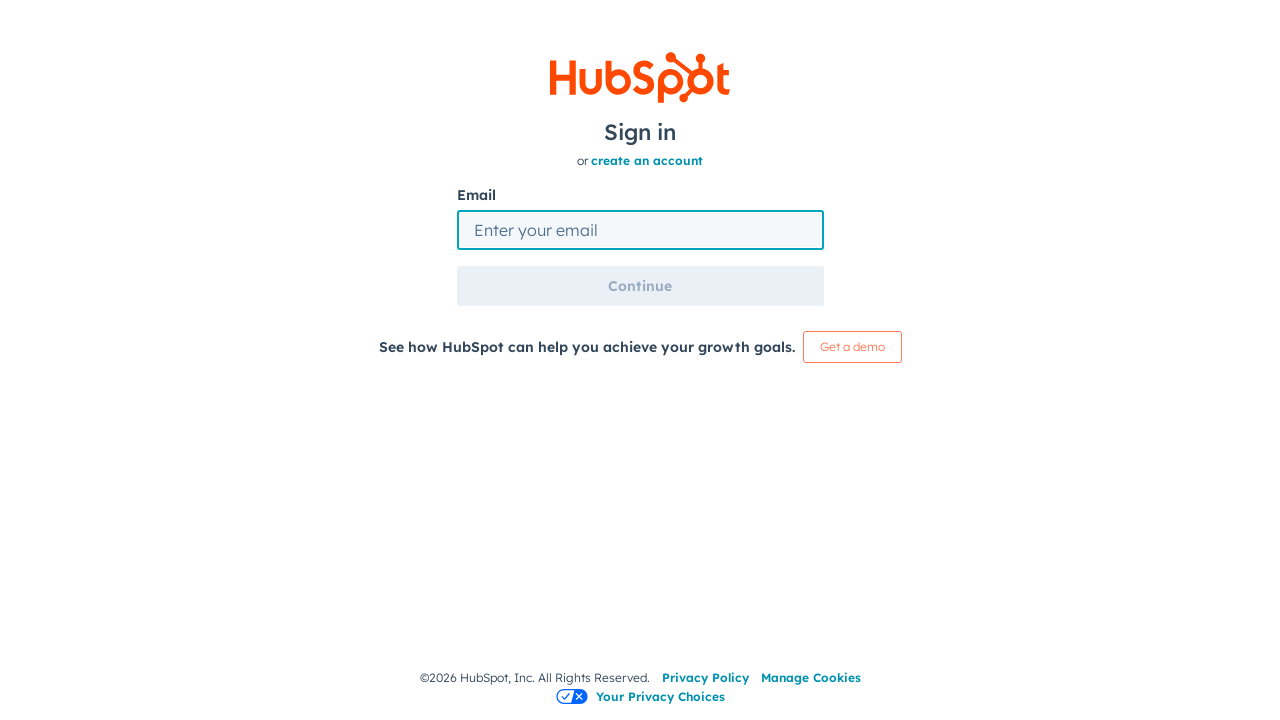

Re-found and filled username field with second email 'daniel_22@yahoo.com' after page refresh on #username
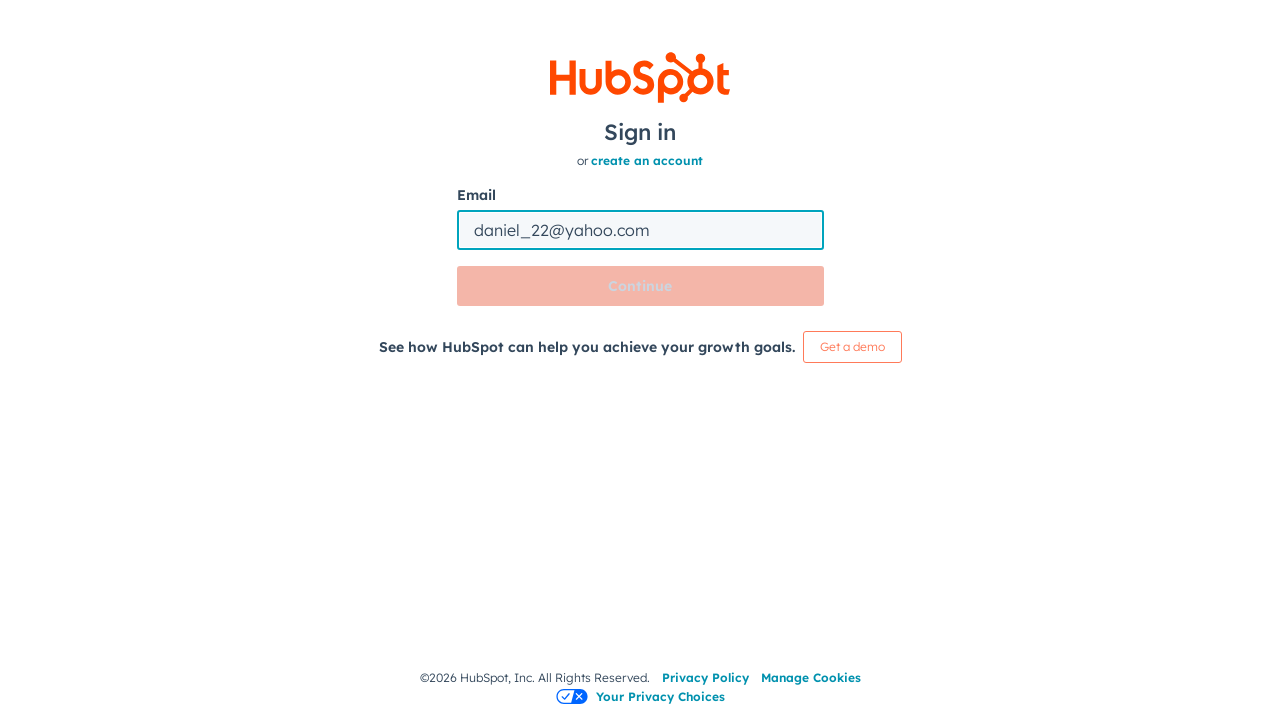

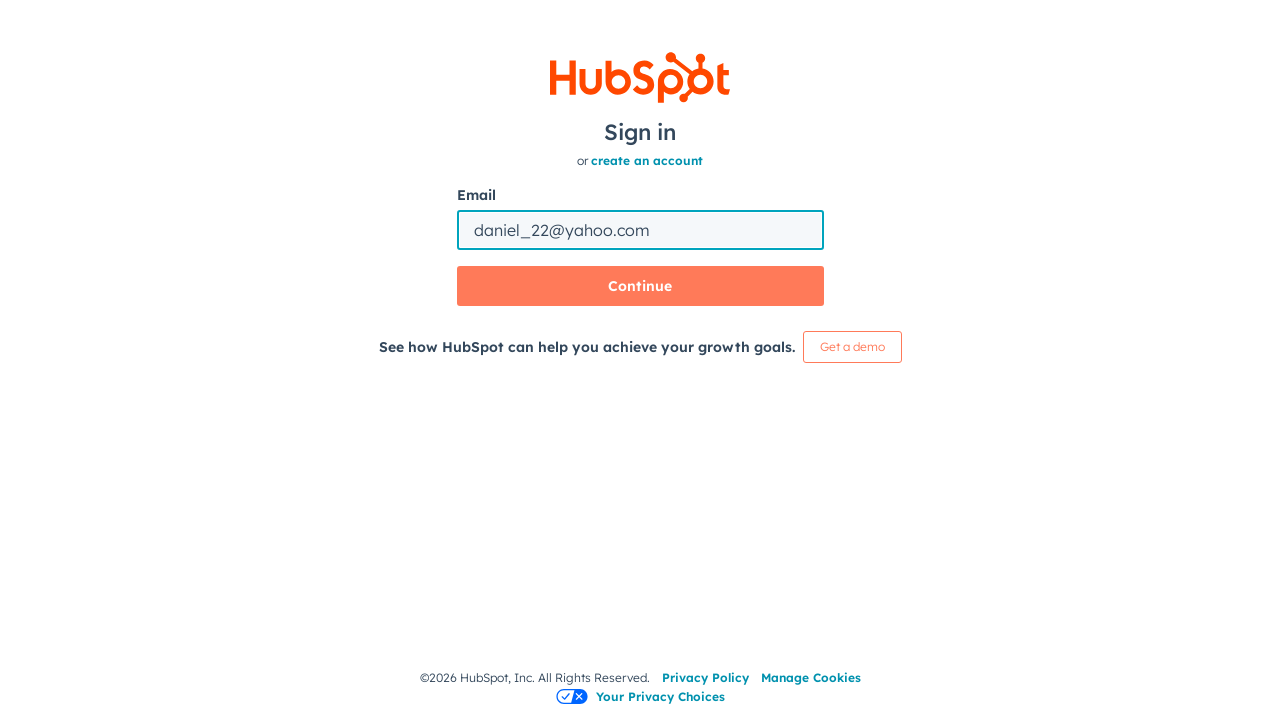